Tests menu hover functionality by hovering over "Main Item 2" to trigger a dropdown or submenu display

Starting URL: https://demoqa.com/menu/

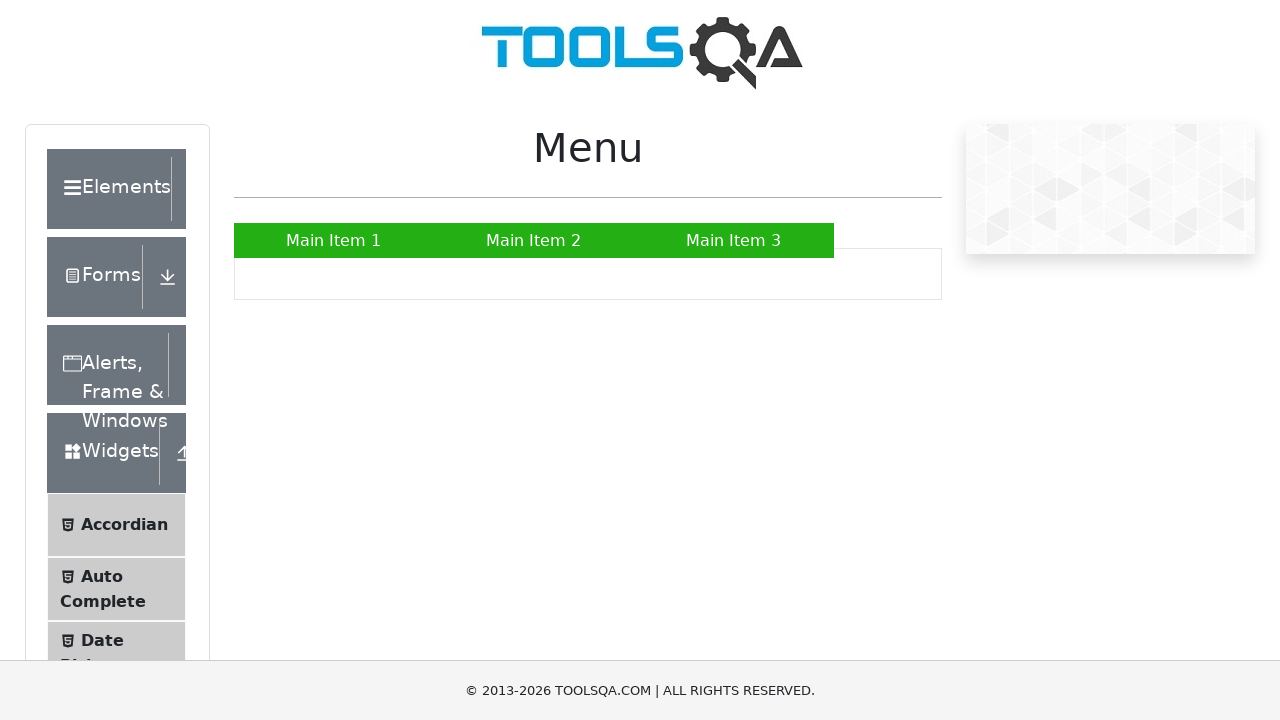

Navigated to menu test page
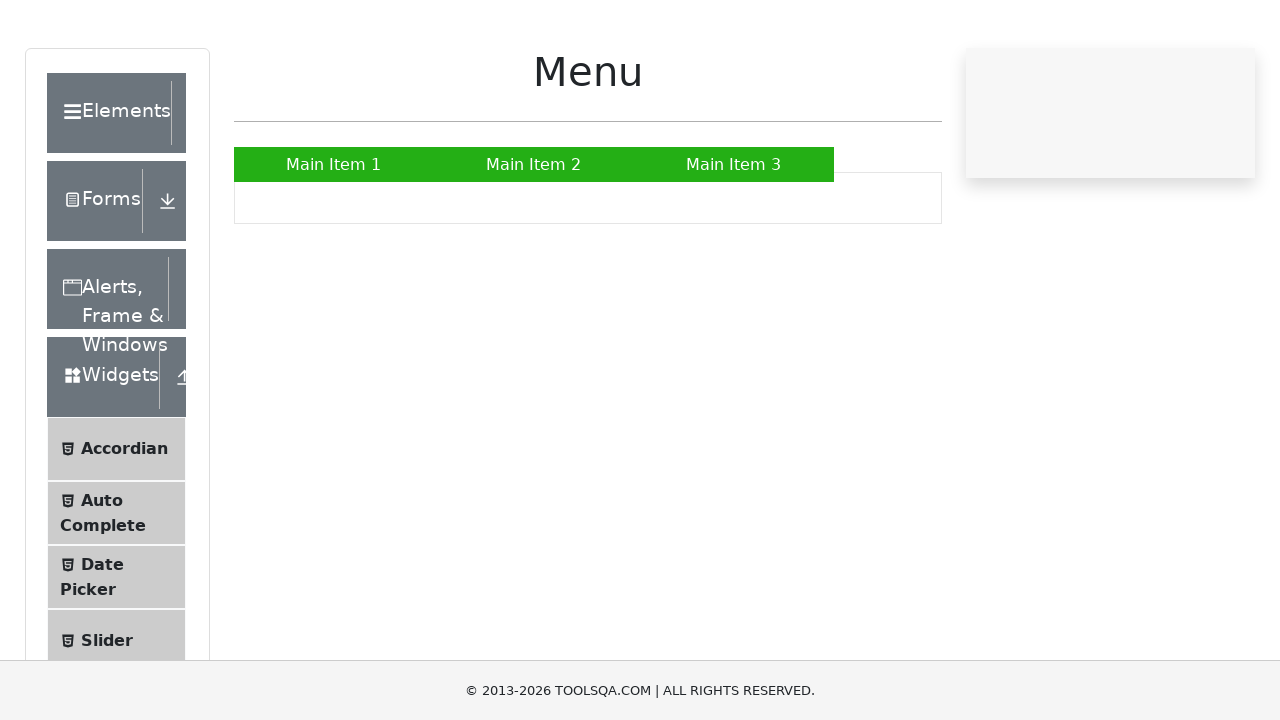

Hovered over 'Main Item 2' to trigger dropdown at (534, 240) on a:has-text('Main Item 2')
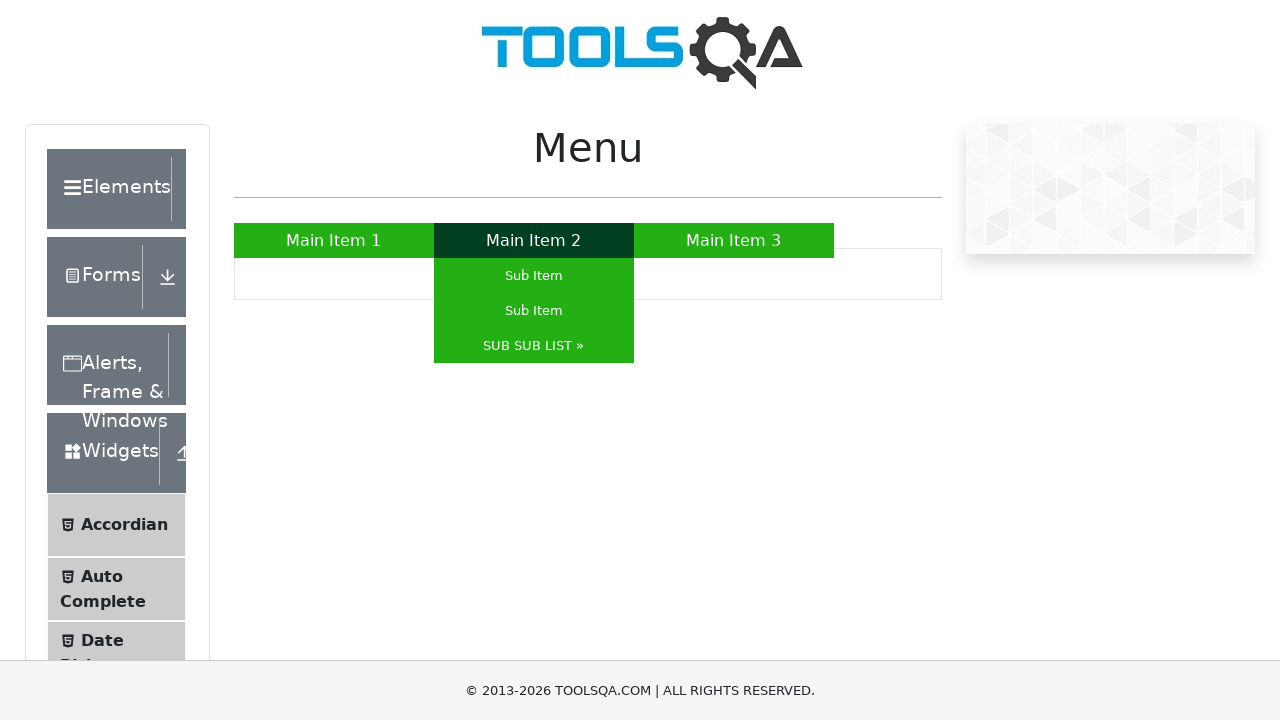

Waited for submenu to appear after hovering
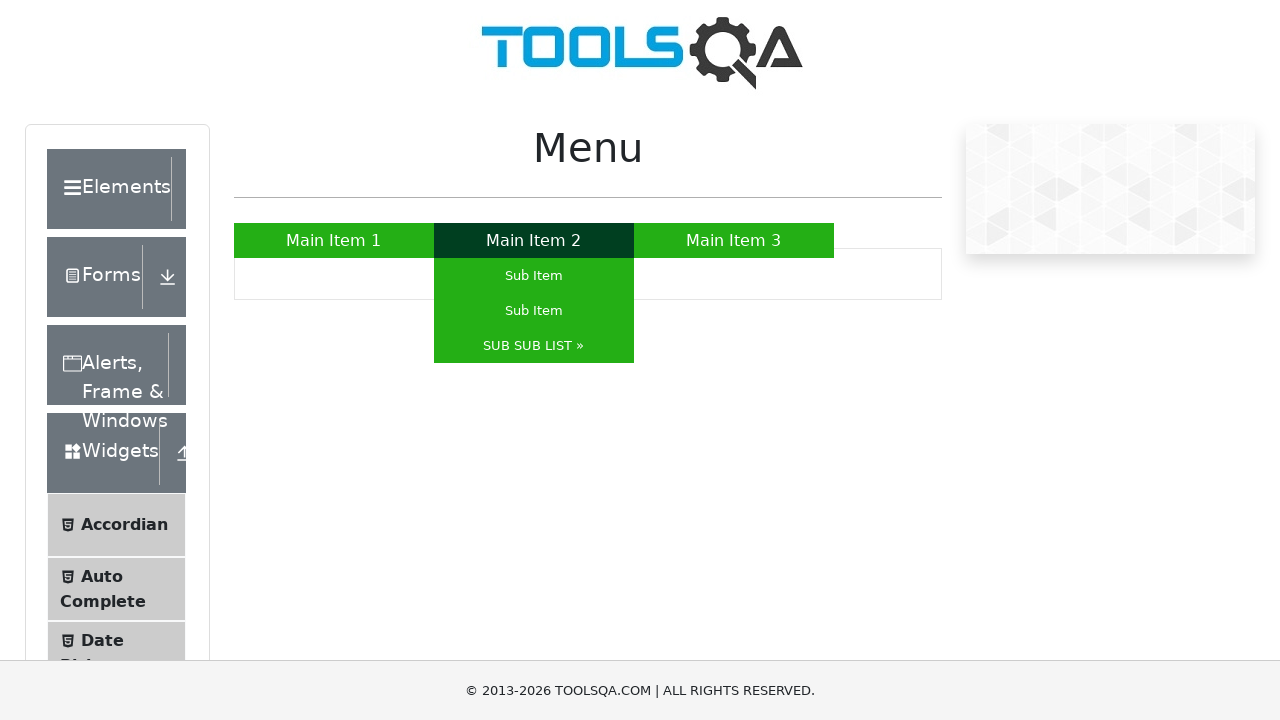

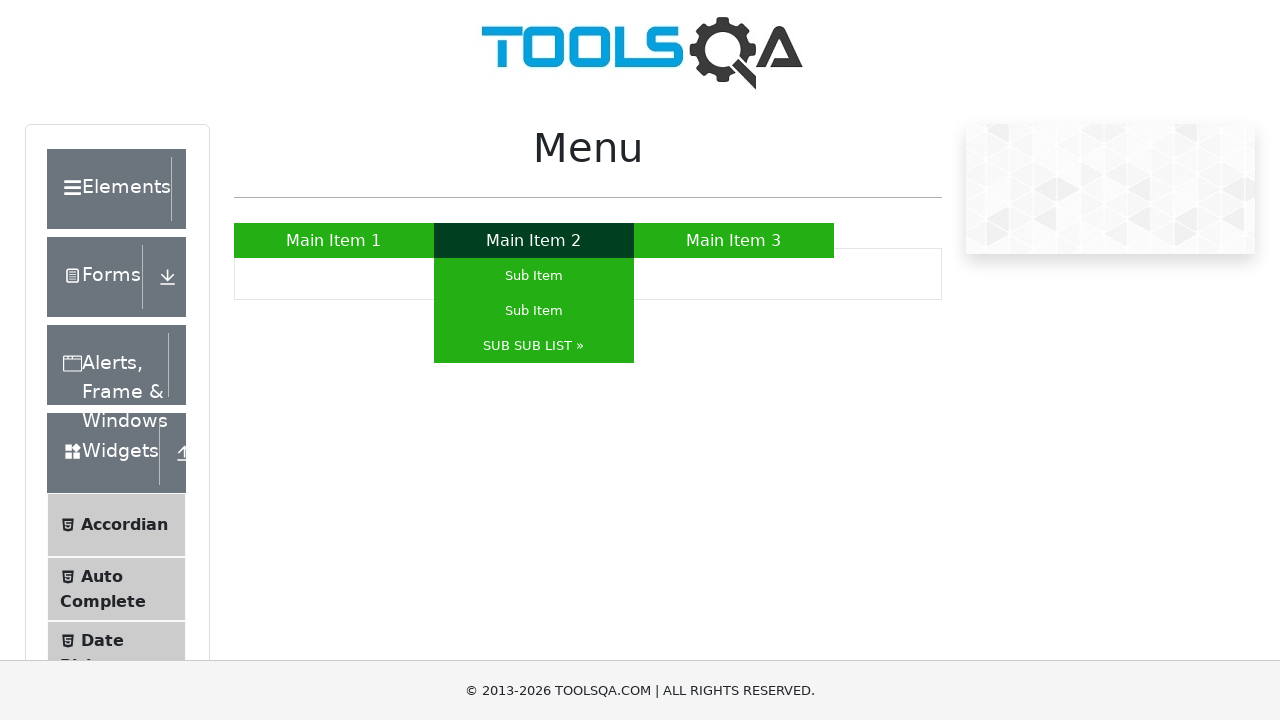